Opens a new browser window by clicking the "New Window" button, switches to it, then closes it and returns to the original window.

Starting URL: https://demoqa.com/browser-windows

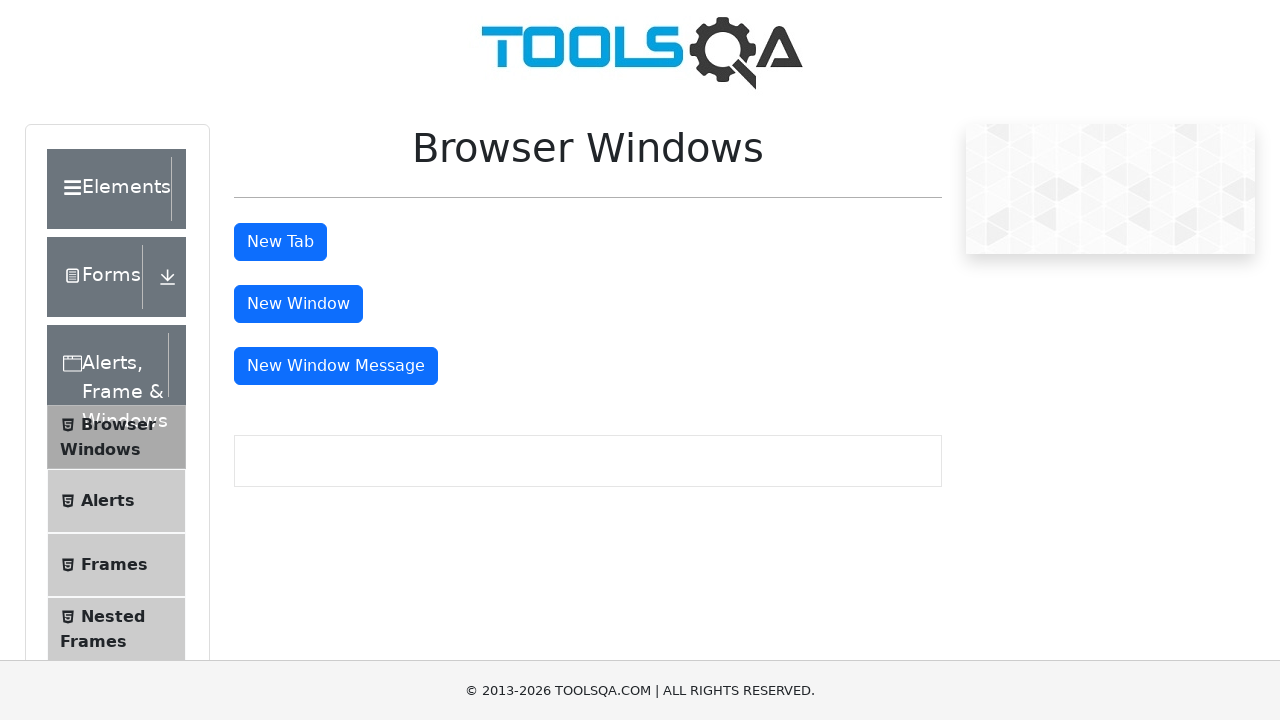

Clicked the 'New Window' button to open a new browser window at (298, 304) on #windowButton
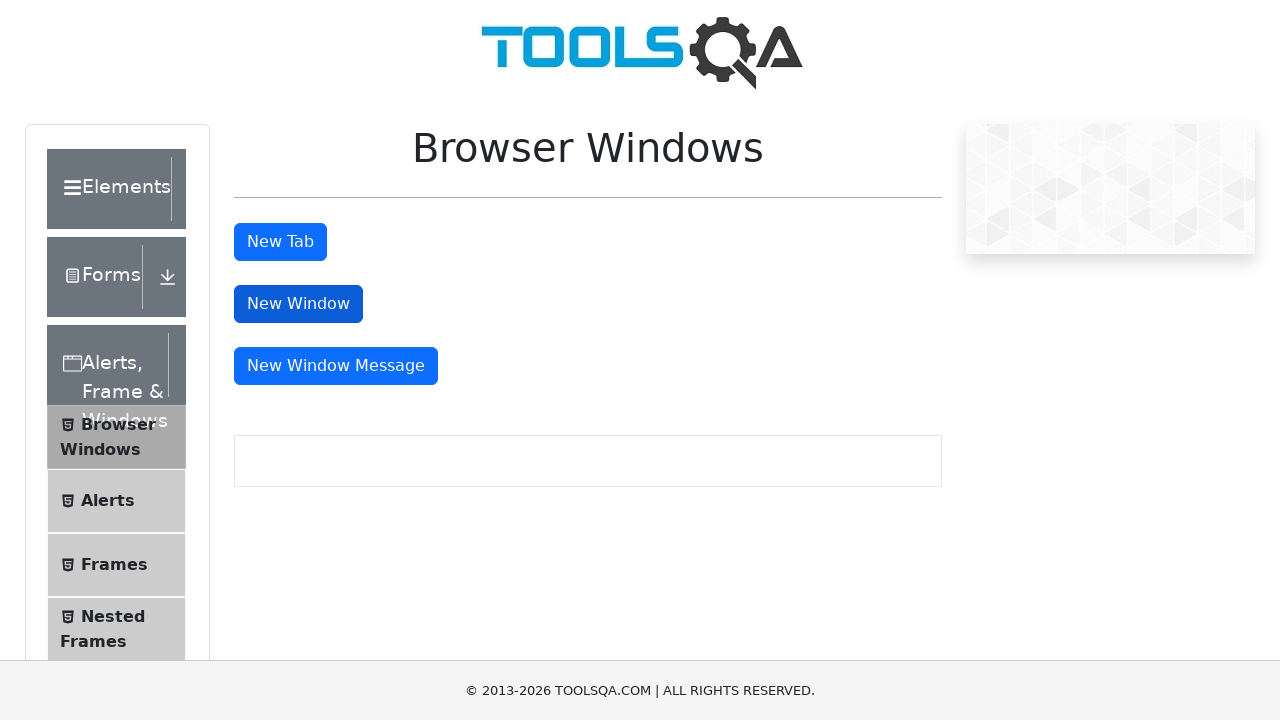

Switched to the newly opened window
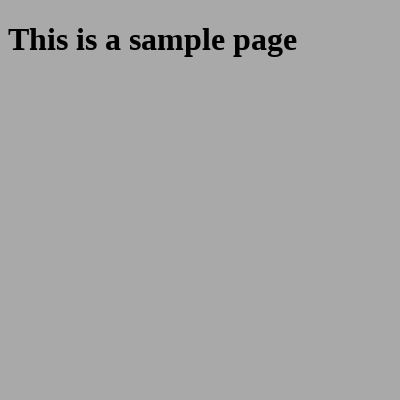

New window finished loading
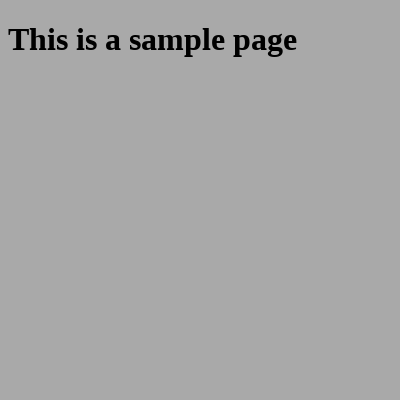

Closed the new window and returned to the original window
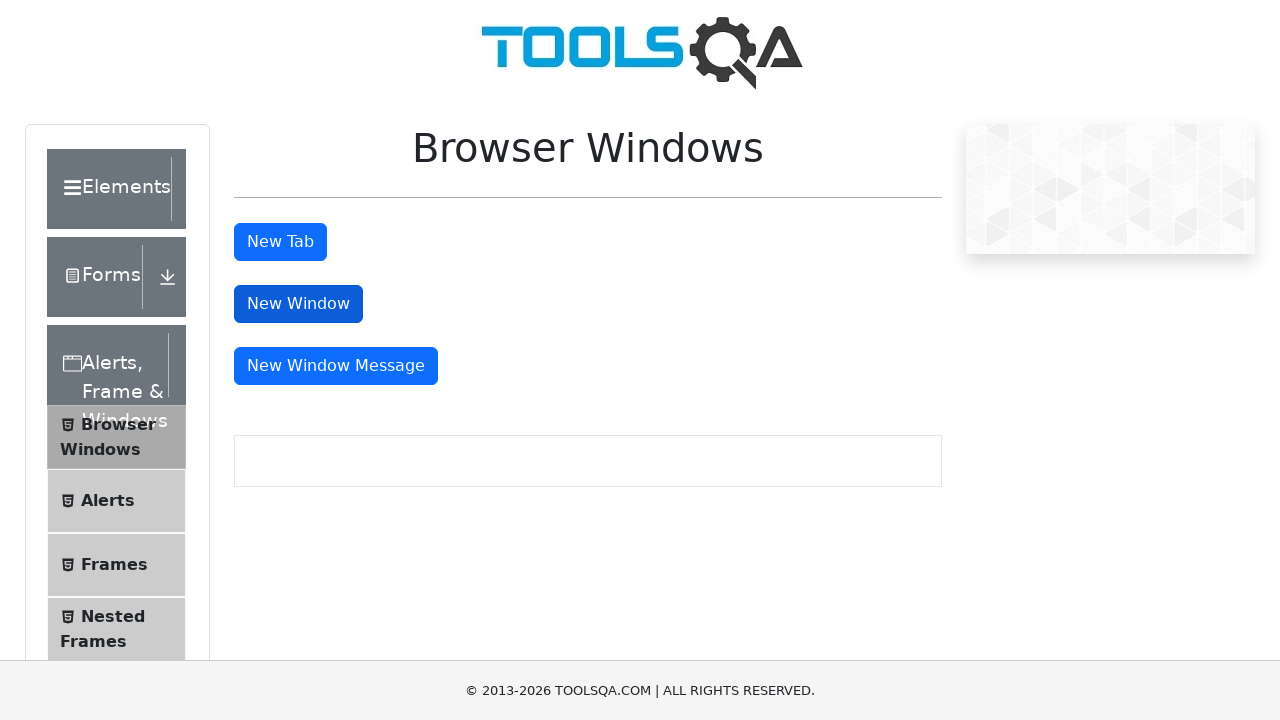

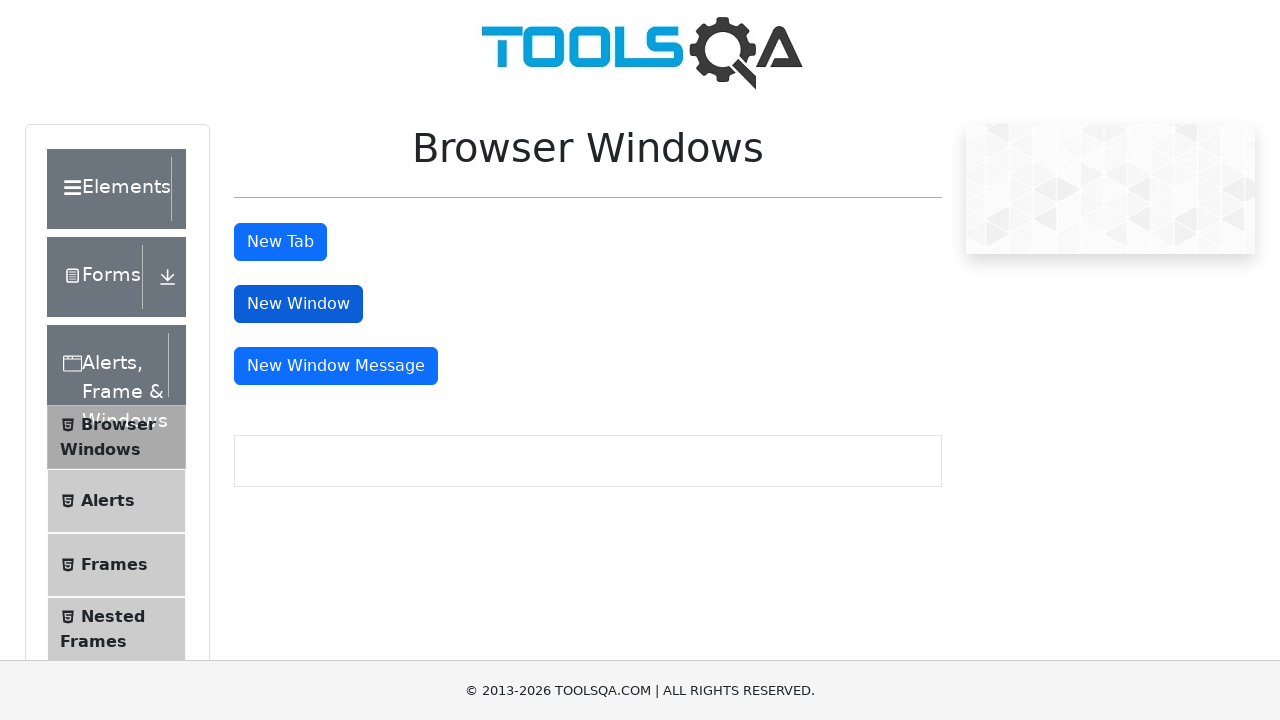